Tests the flight booking flow by selecting departure and destination cities, choosing a flight, filling in passenger and payment details, and completing the purchase.

Starting URL: https://blazedemo.com/

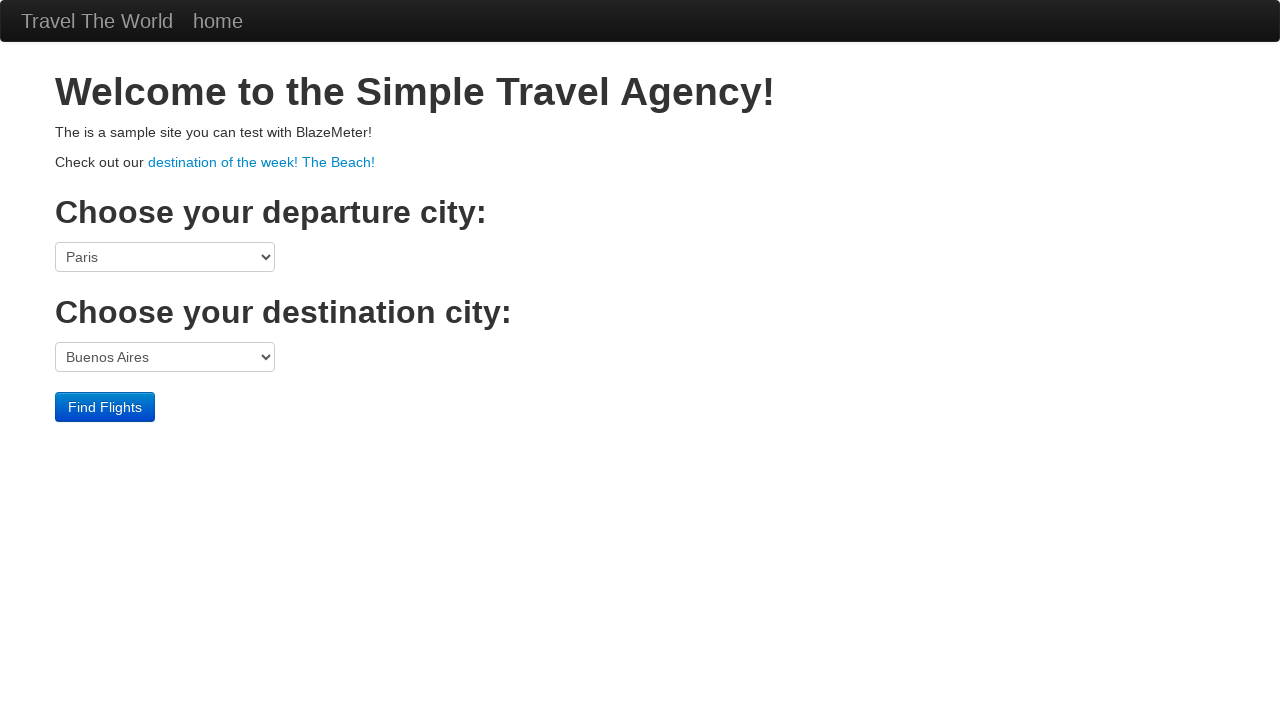

Clicked departure city dropdown at (165, 257) on select[name='fromPort']
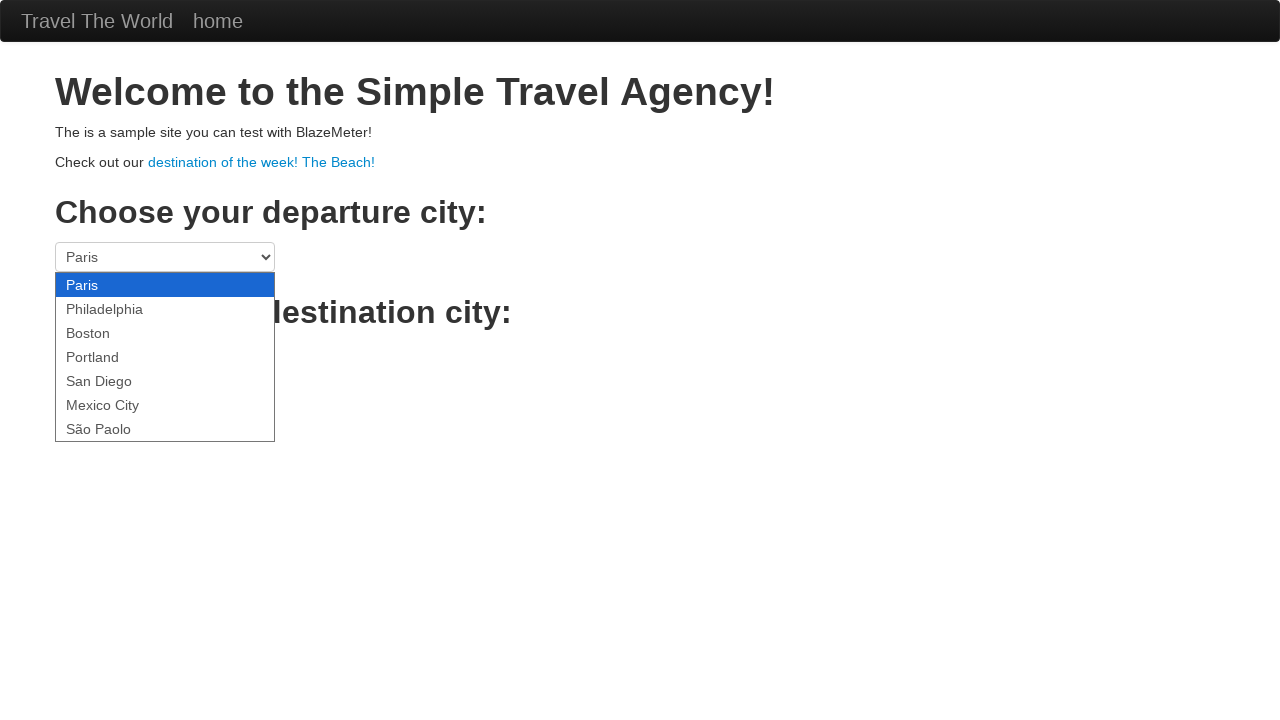

Selected São Paolo as departure city on select[name='fromPort']
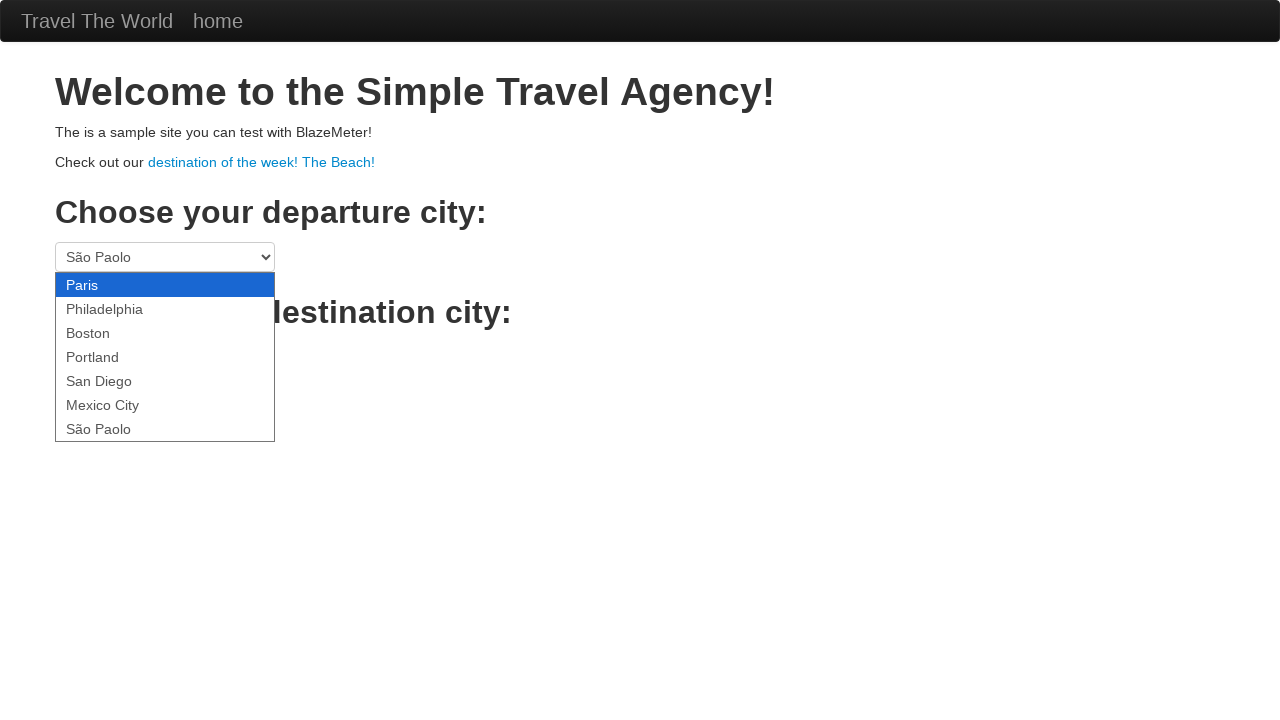

Clicked destination city dropdown at (165, 357) on select[name='toPort']
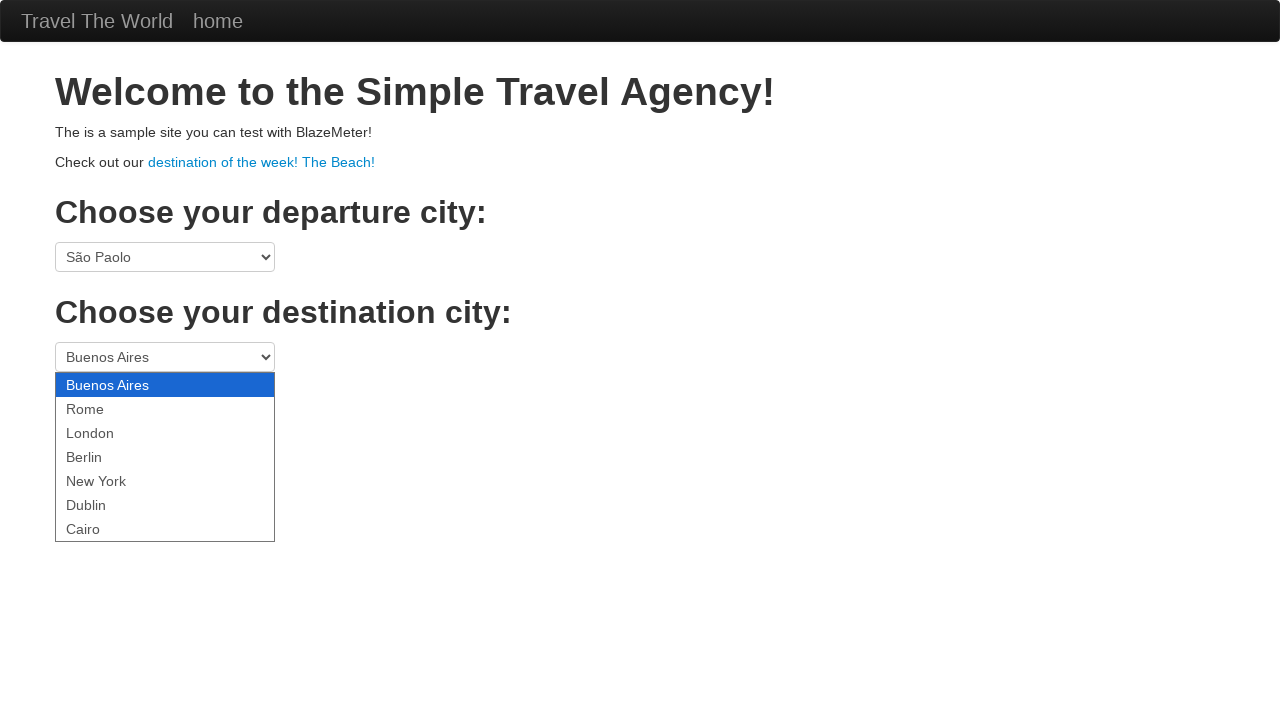

Selected New York as destination city on select[name='toPort']
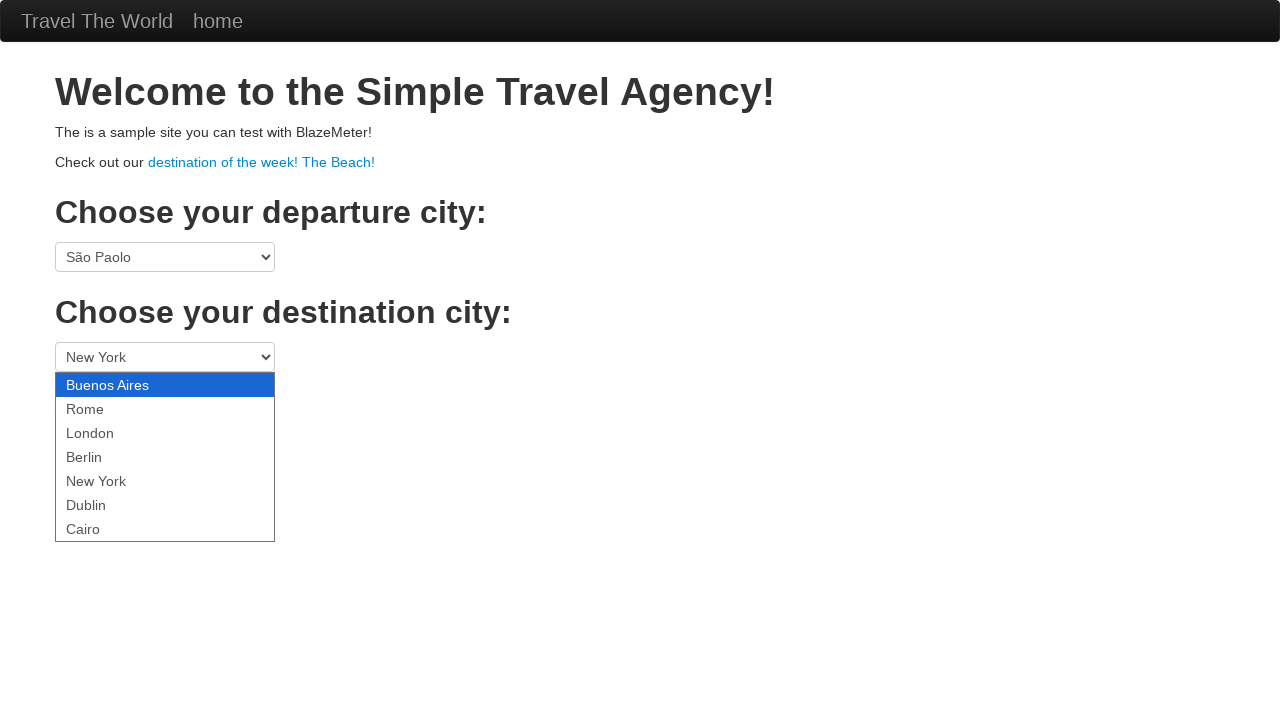

Clicked Find Flights button at (105, 407) on .btn-primary
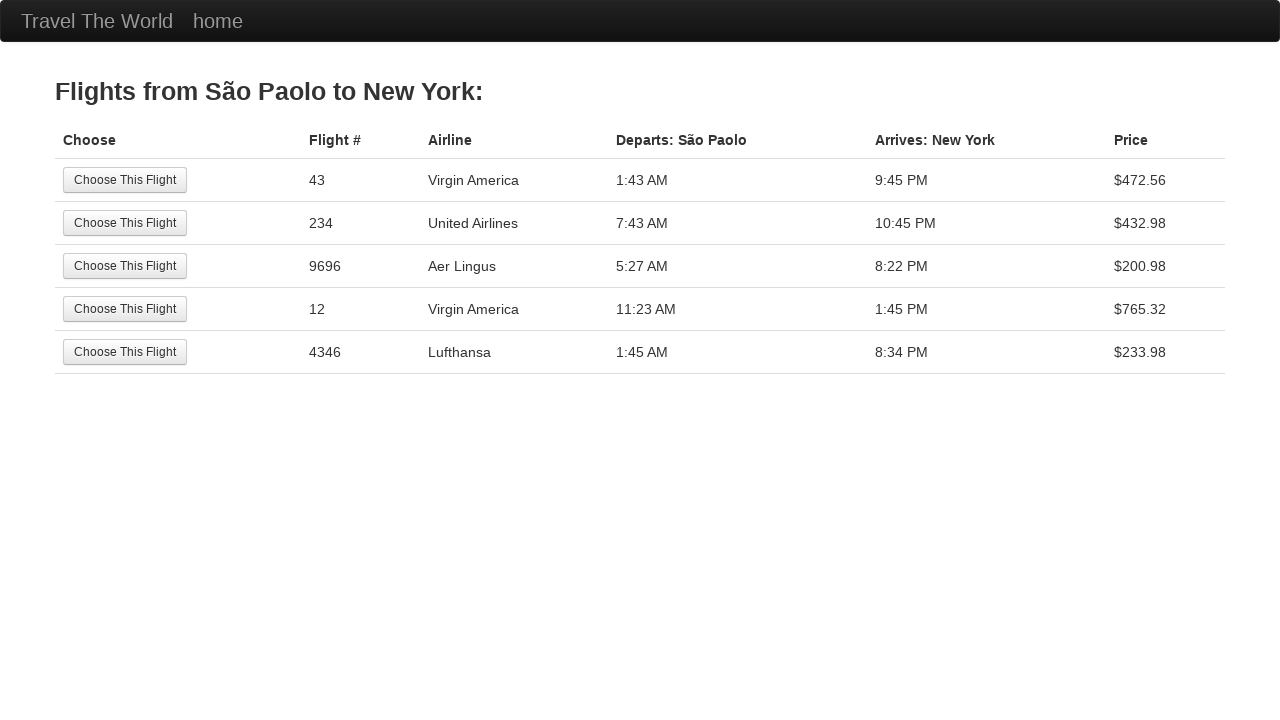

Waited for flights results page to load
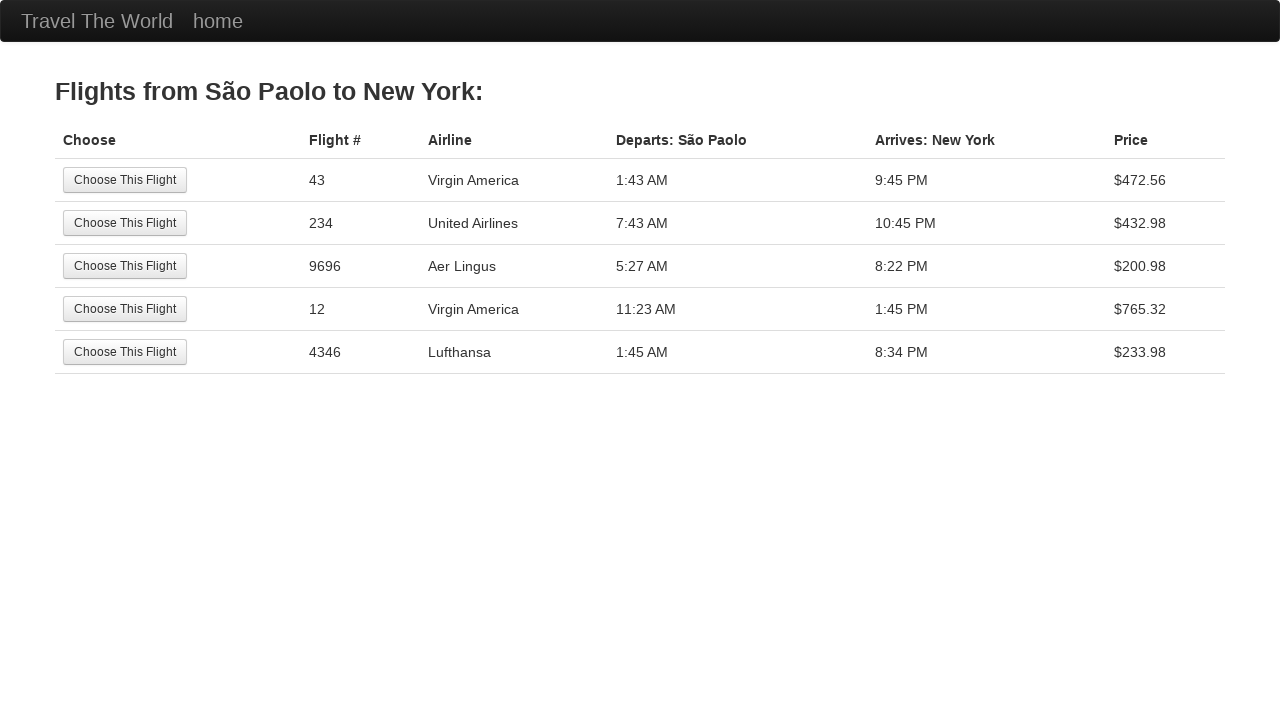

Selected the first available flight at (125, 180) on tr:nth-child(1) .btn
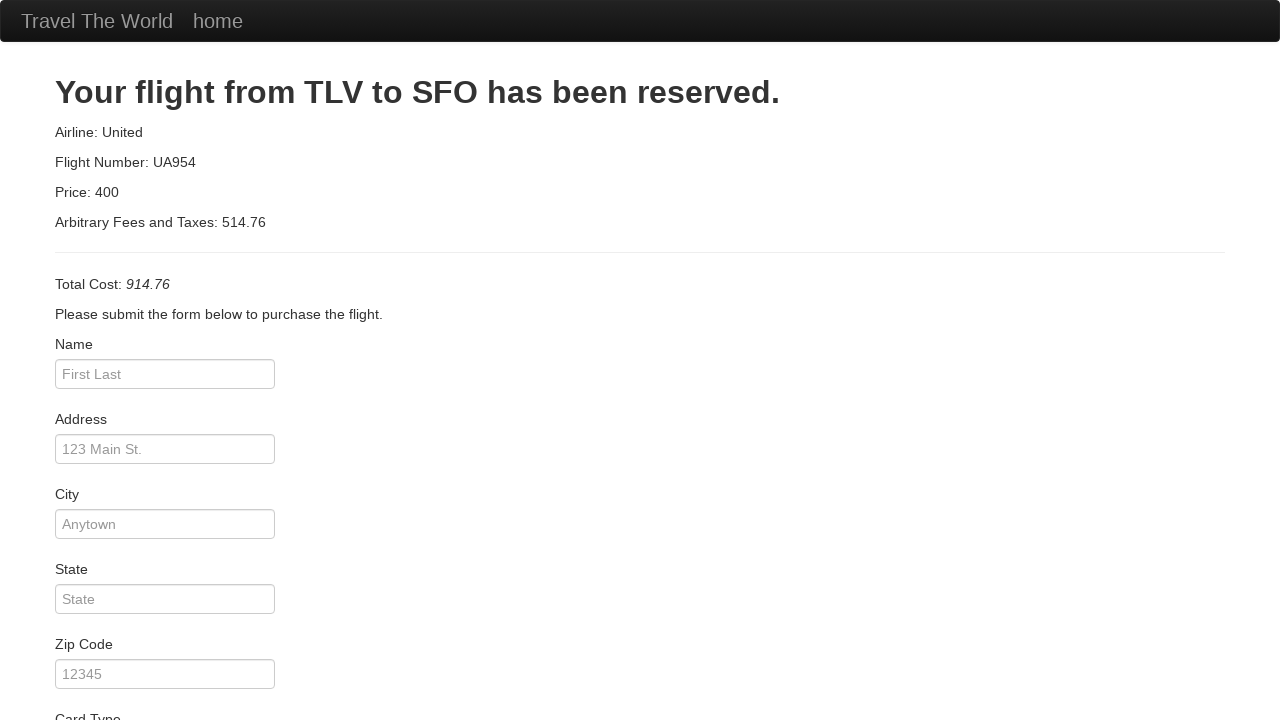

Clicked passenger name input field at (165, 374) on #inputName
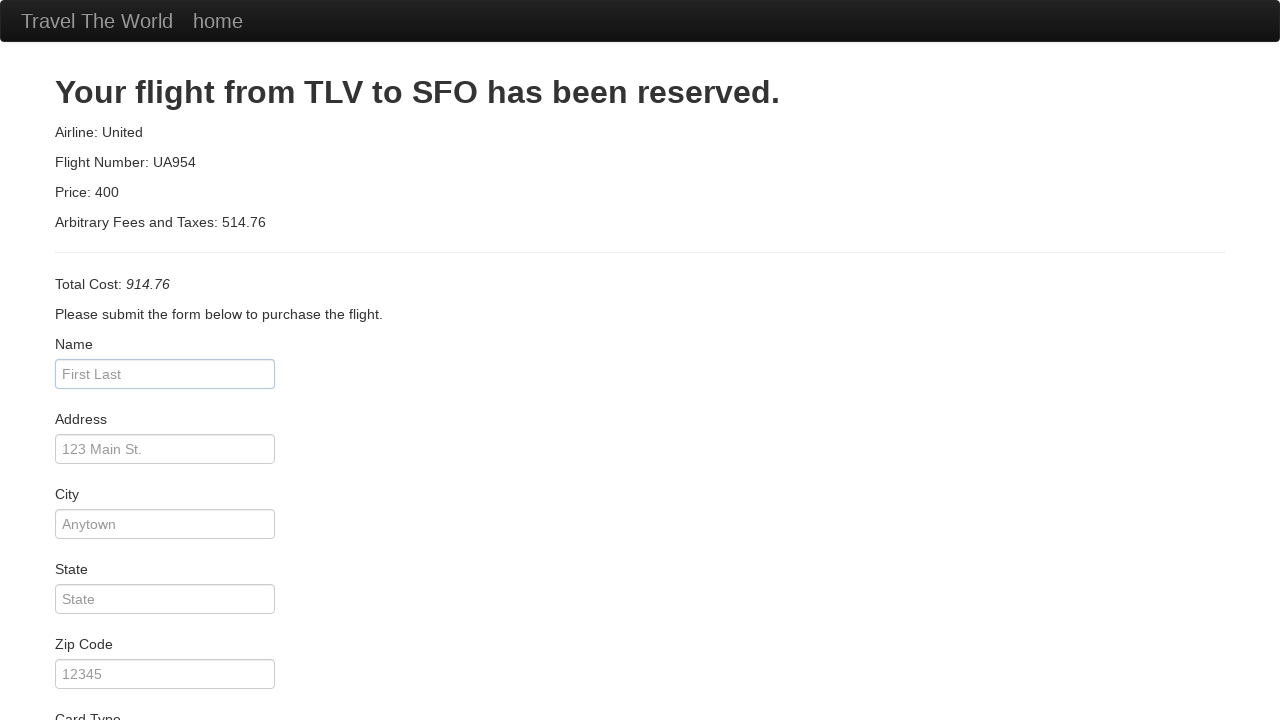

Filled passenger name with 'Juca' on #inputName
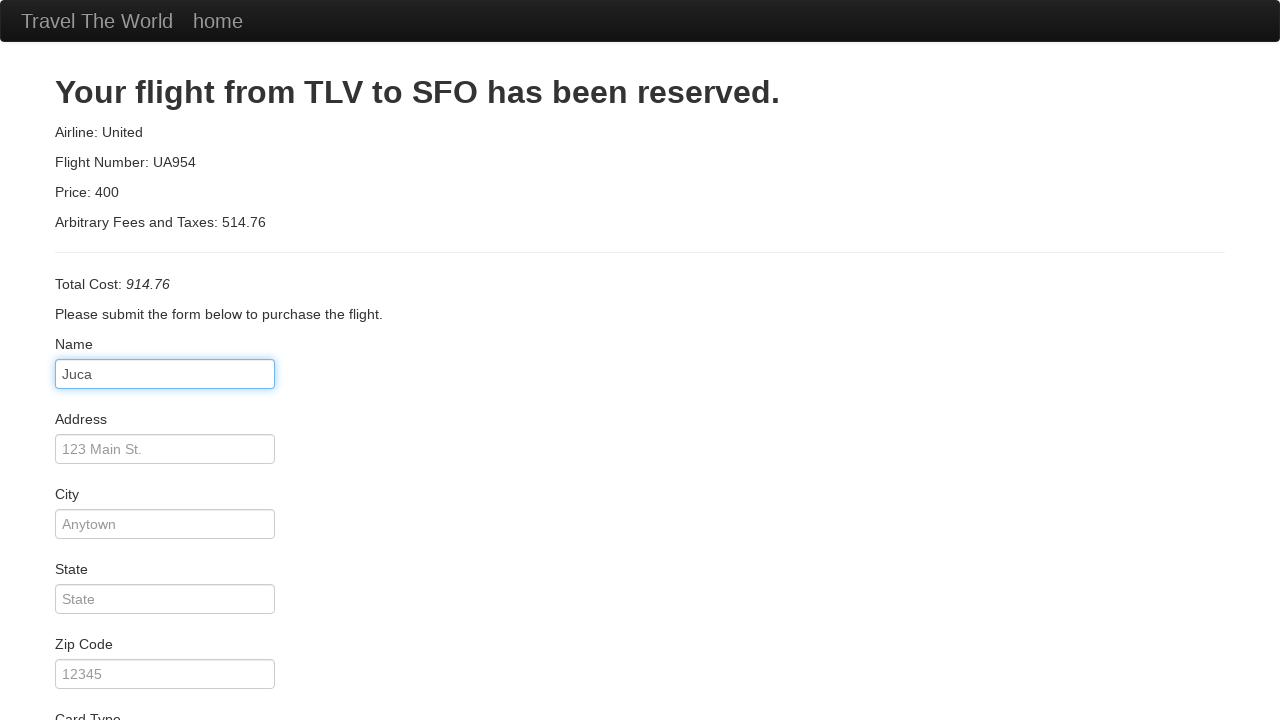

Clicked address input field at (165, 449) on #address
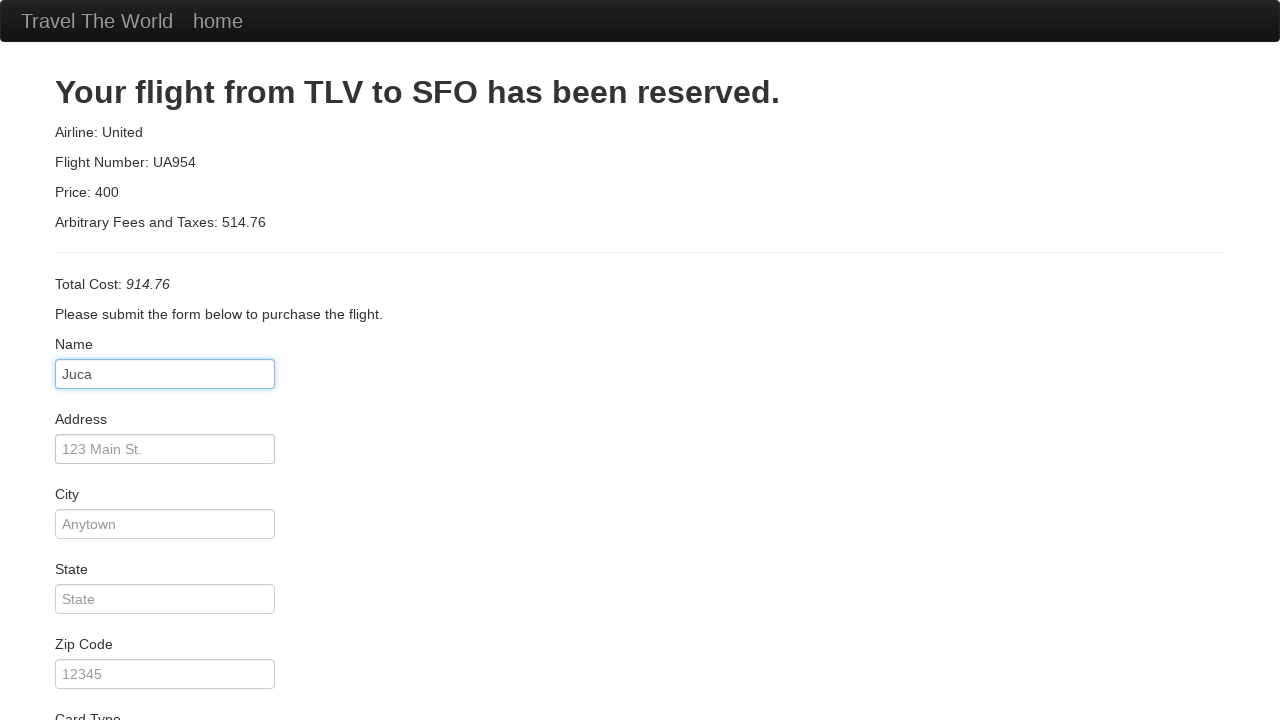

Clicked card type dropdown at (165, 360) on #cardType
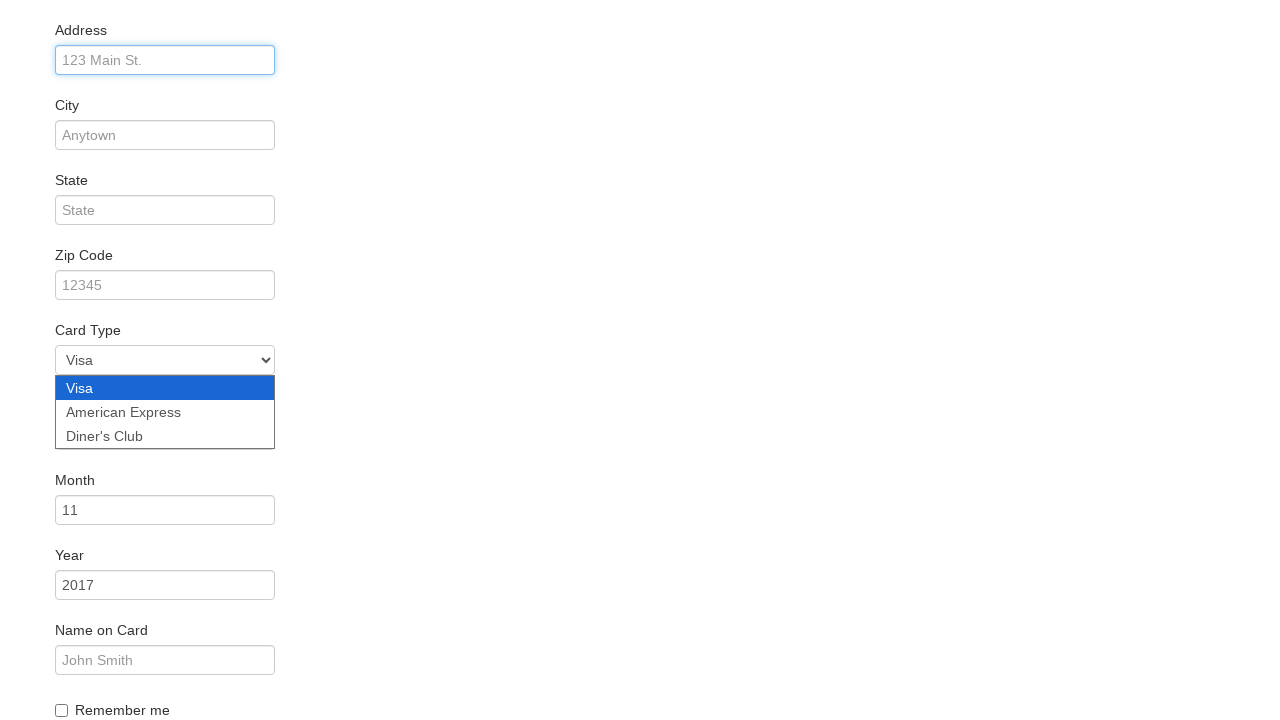

Selected American Express as card type on #cardType
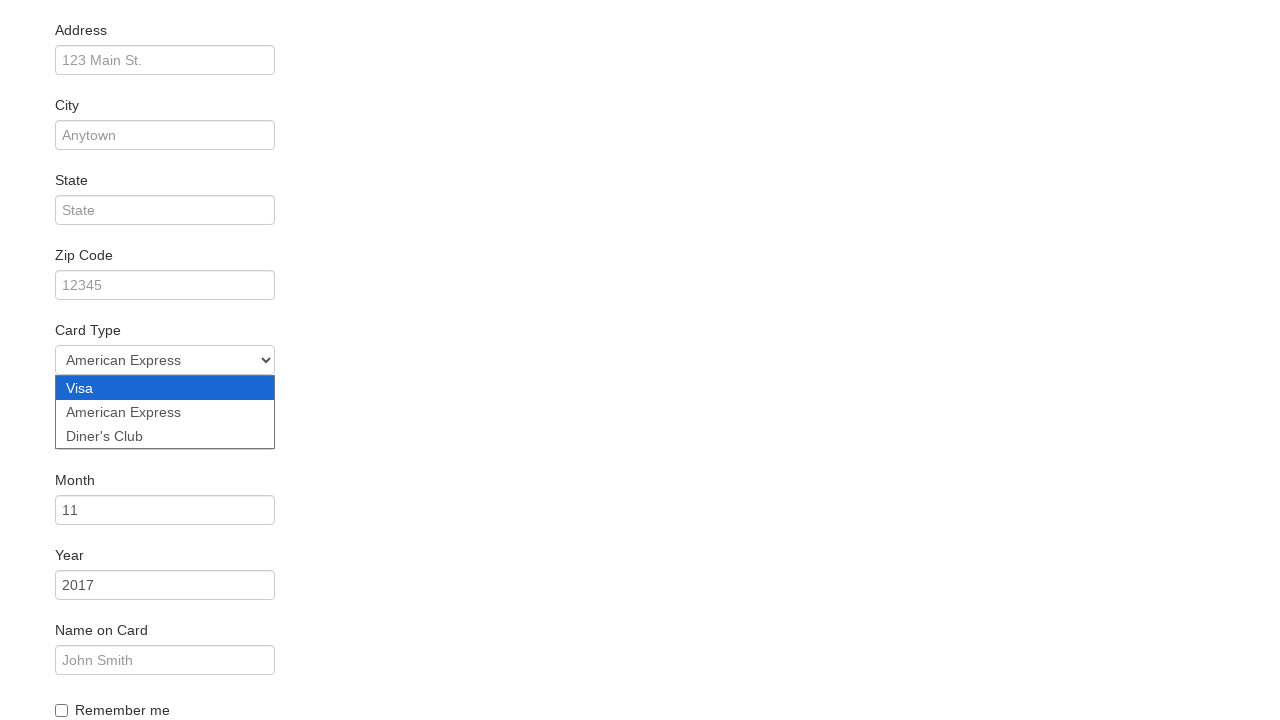

Checked remember me checkbox at (62, 710) on #rememberMe
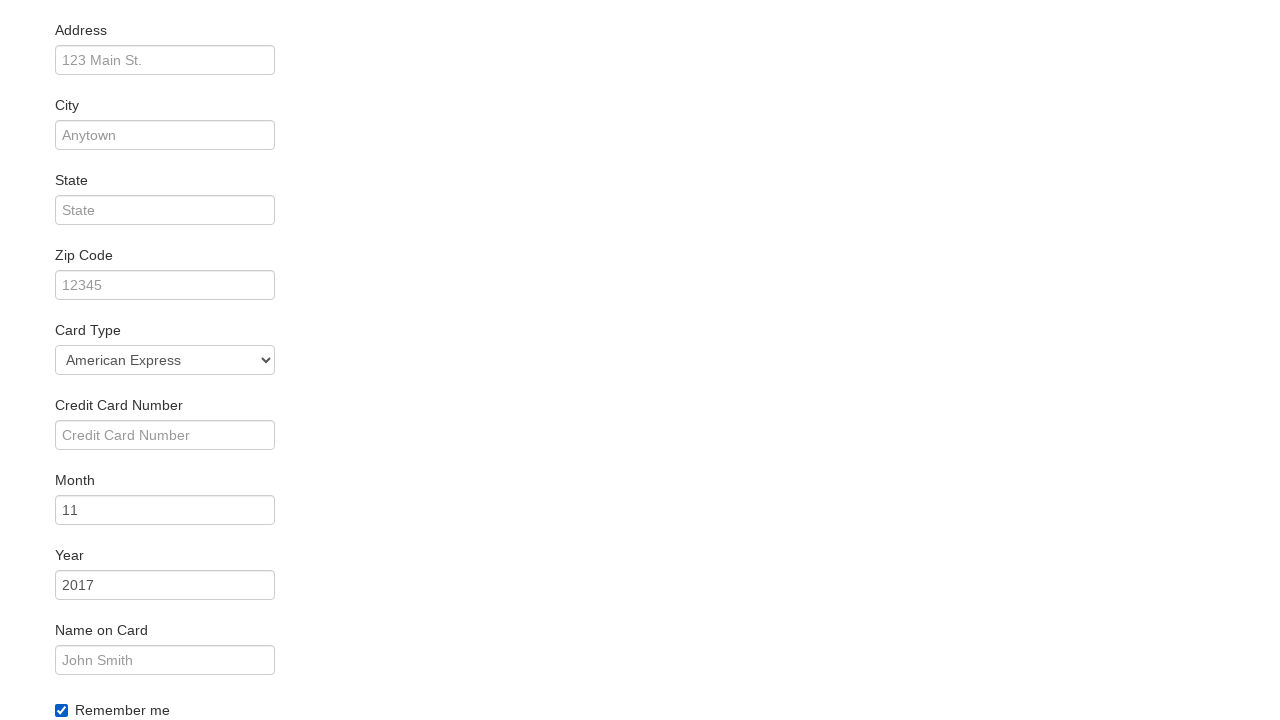

Clicked Purchase Flight button at (118, 685) on .btn-primary
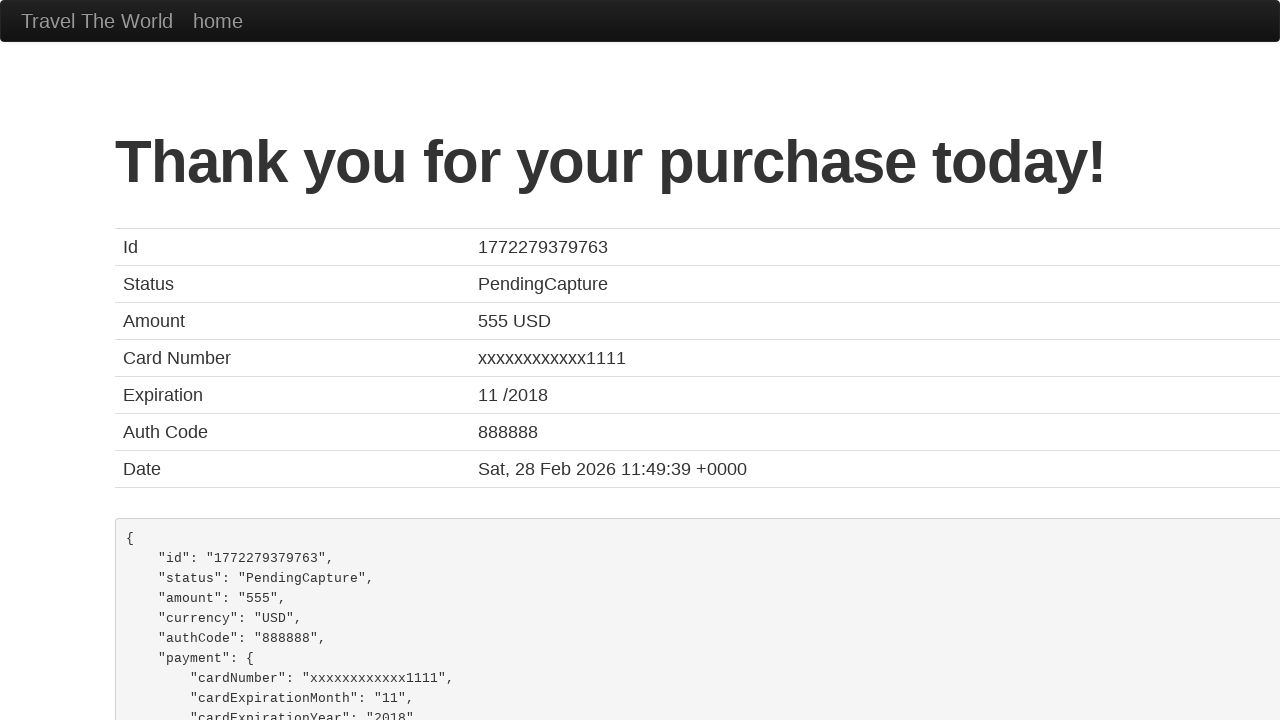

Waited for confirmation page to load
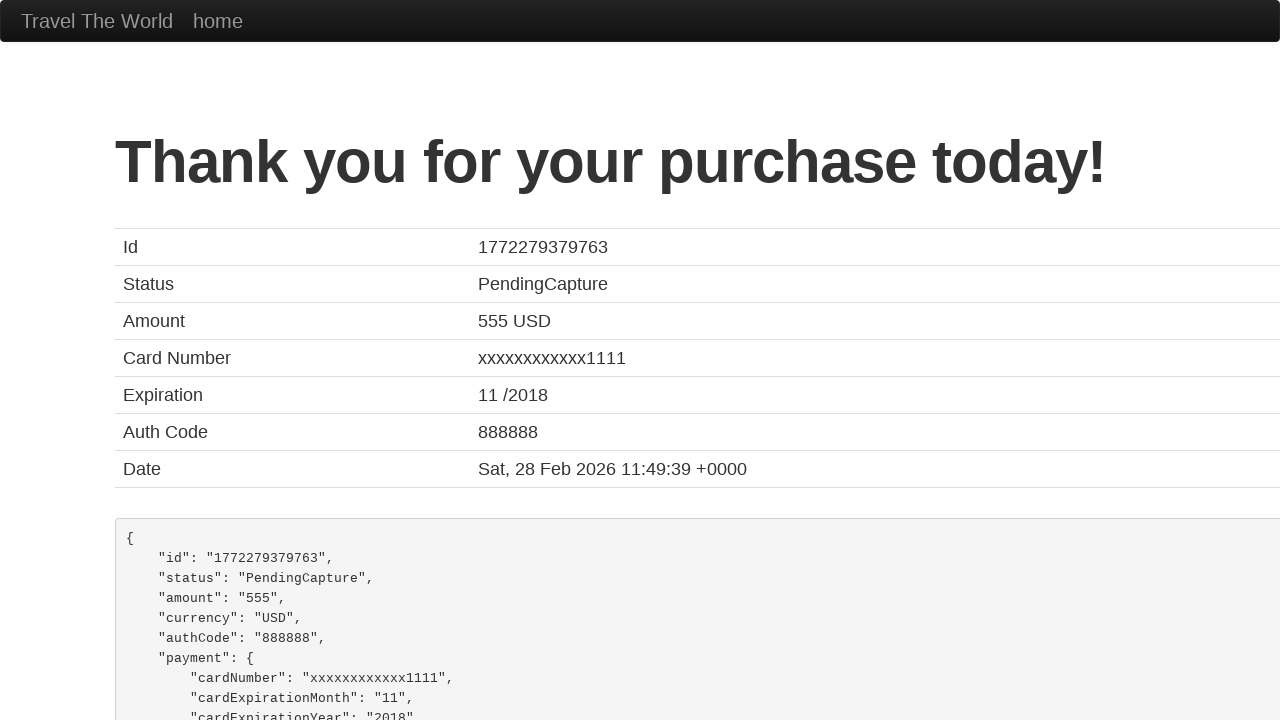

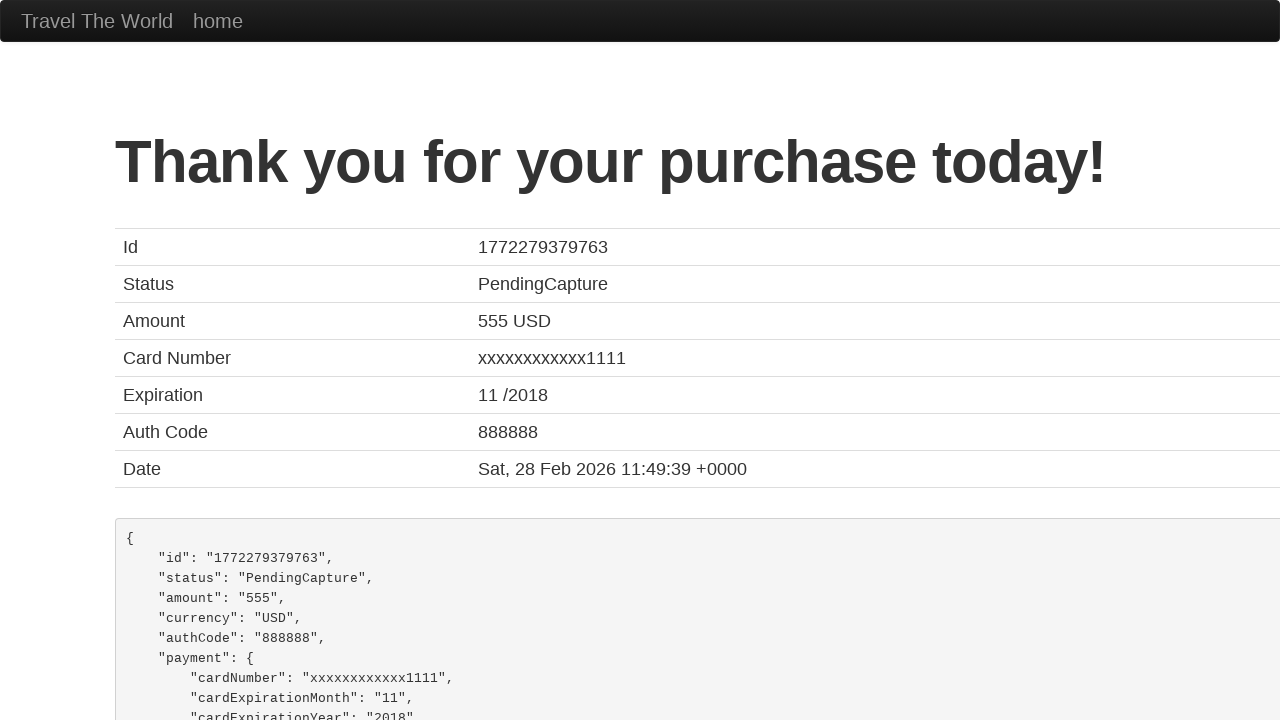